Tests Vue.js custom dropdown component by clicking to open and selecting the second option.

Starting URL: https://mikerodham.github.io/vue-dropdowns/

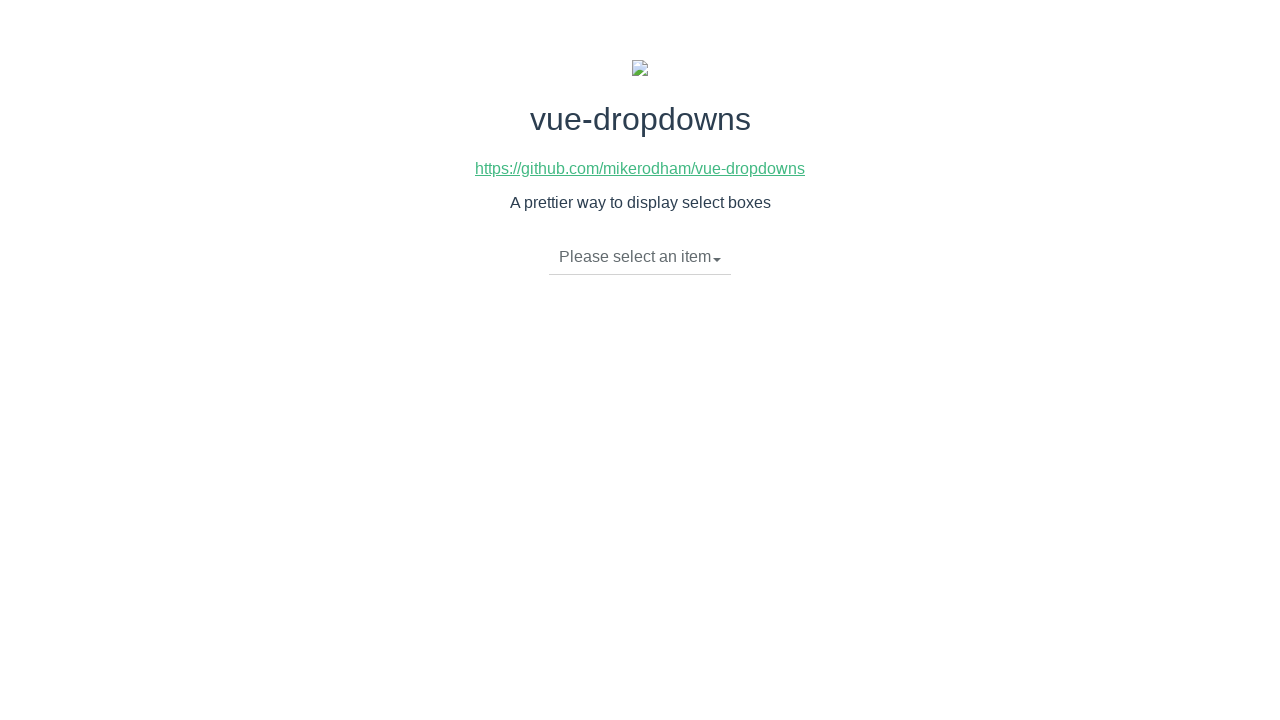

Clicked dropdown toggle to open Vue.js dropdown menu at (640, 257) on li.dropdown-toggle
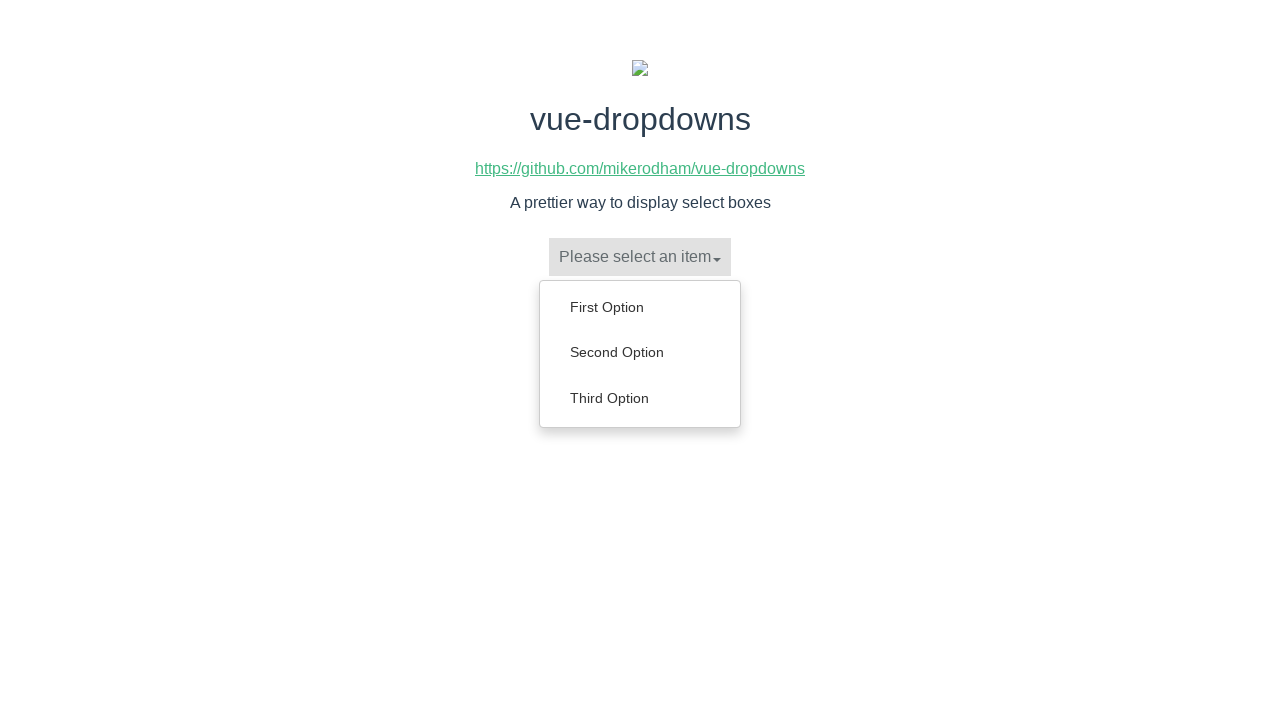

Dropdown menu appeared with options
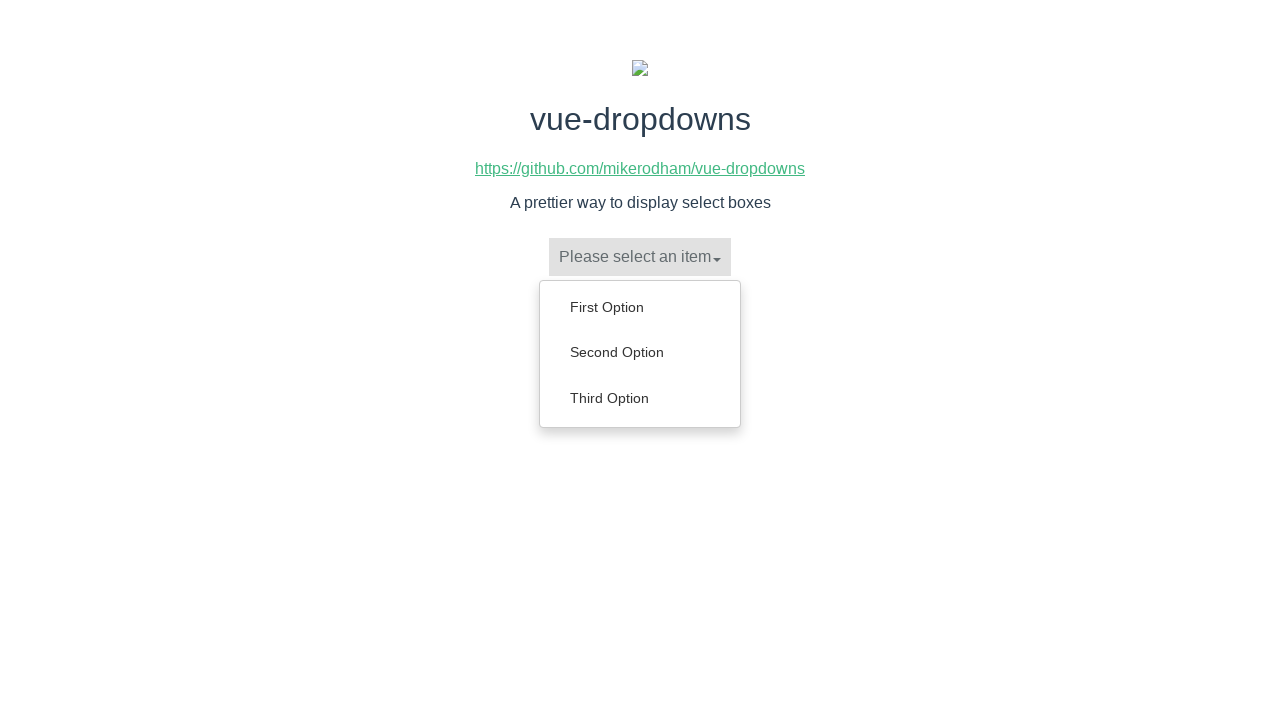

Selected 'Second Option' from dropdown menu at (640, 352) on ul.dropdown-menu li a:has-text('Second Option')
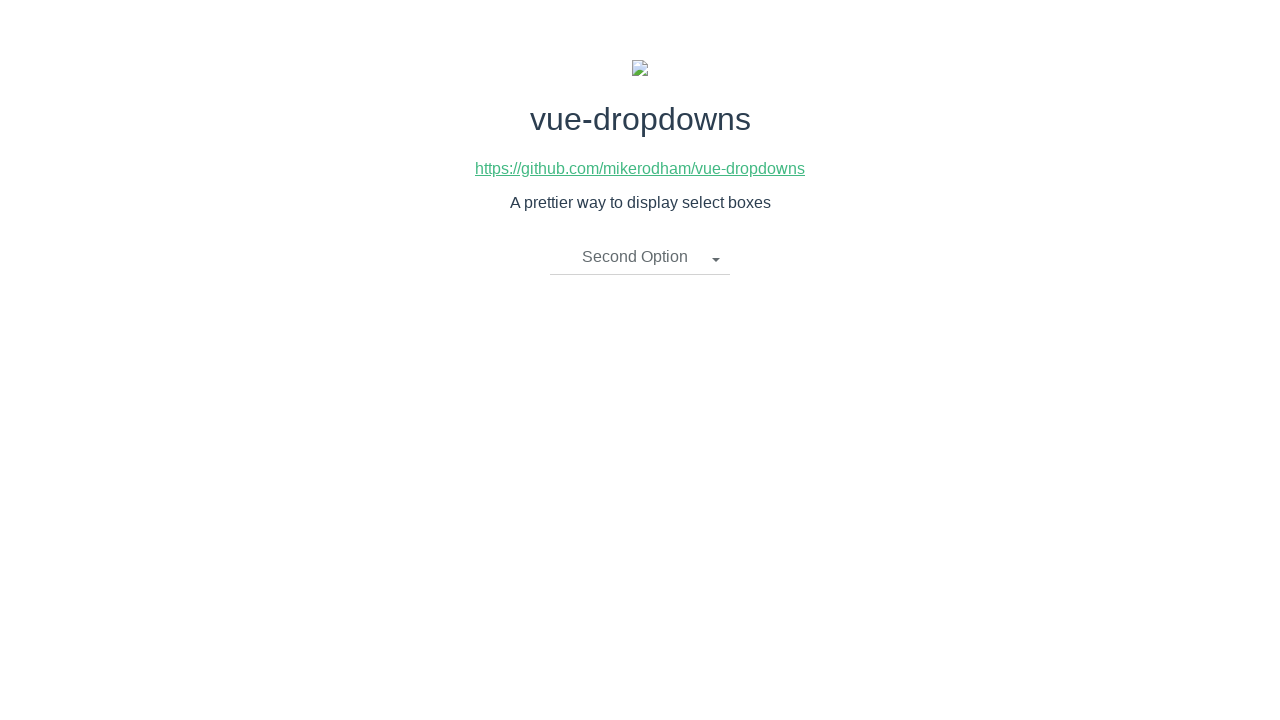

Verified that 'Second Option' is now displayed as selected in dropdown toggle
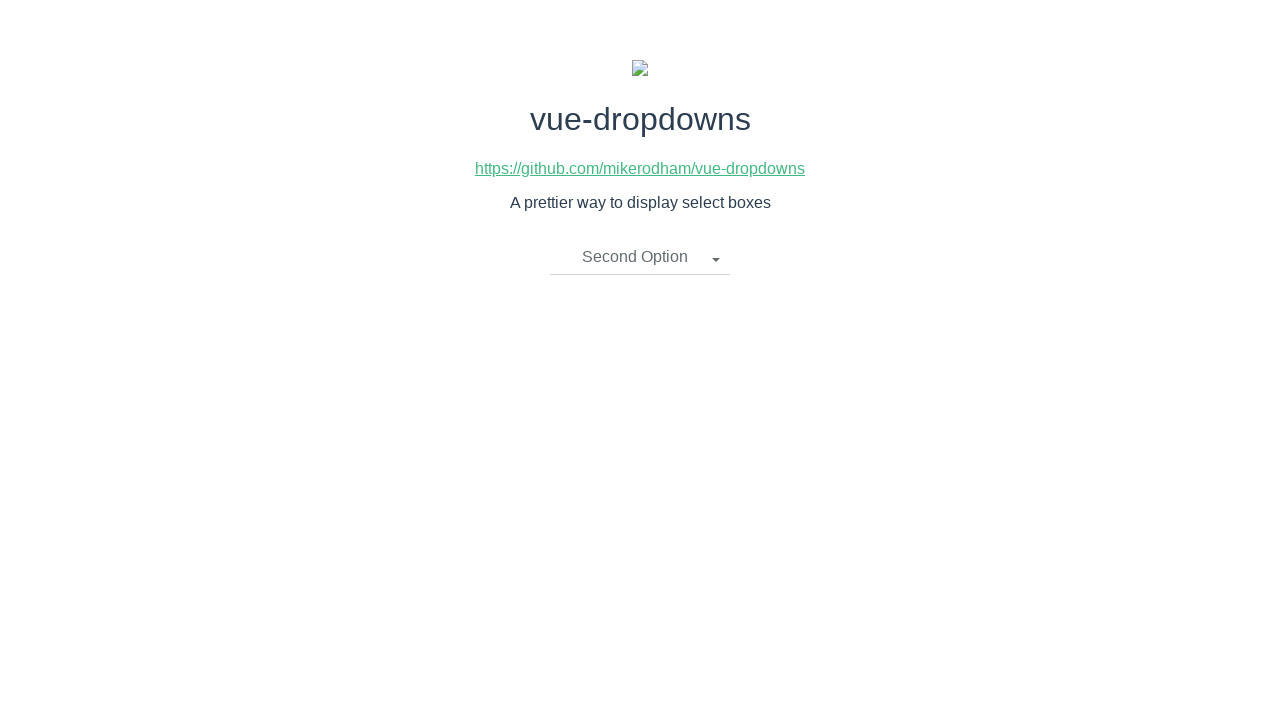

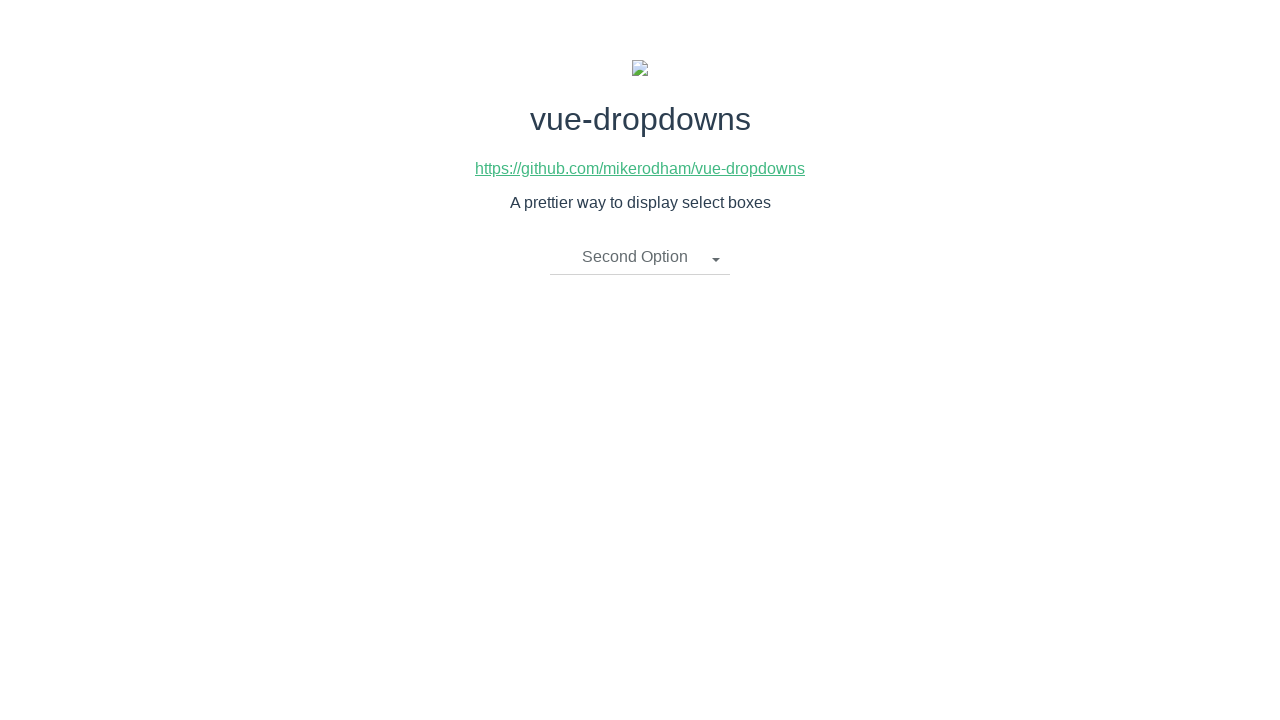